Tests JavaScript alert handling by clicking a button that triggers an alert, accepting the alert, and verifying the success message is displayed correctly.

Starting URL: https://the-internet.herokuapp.com/javascript_alerts

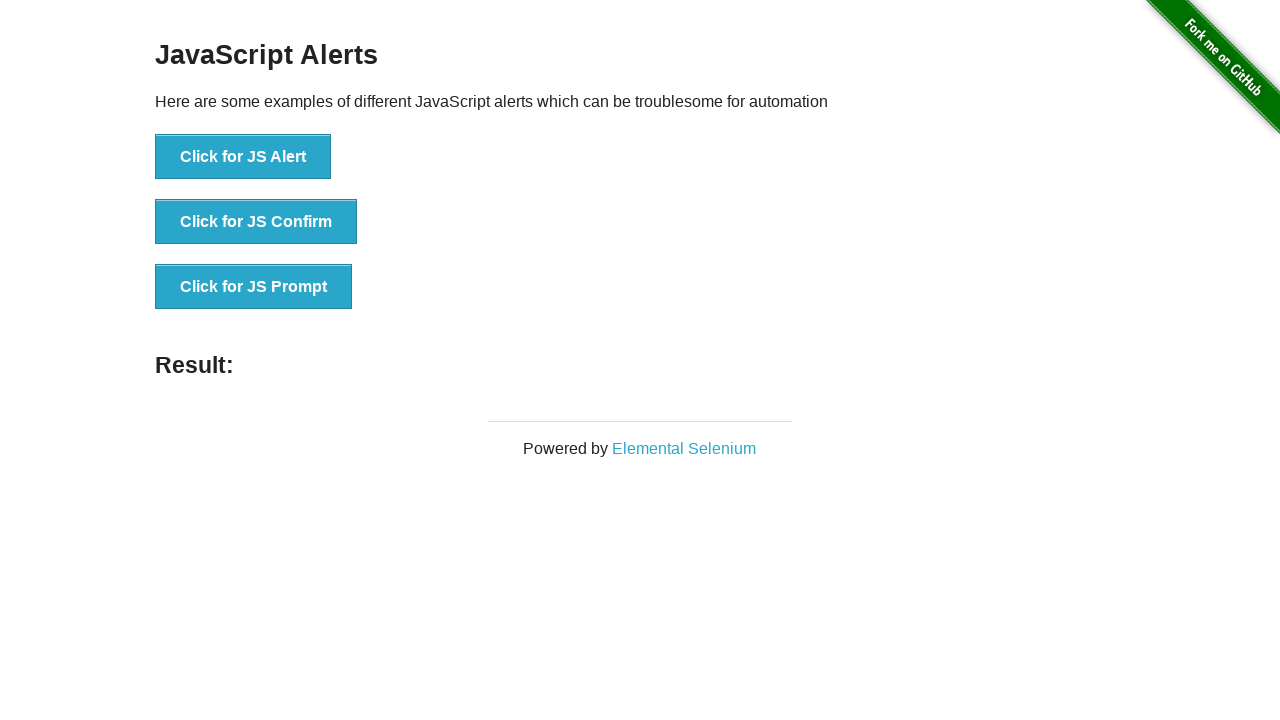

Set up dialog handler to automatically accept alerts
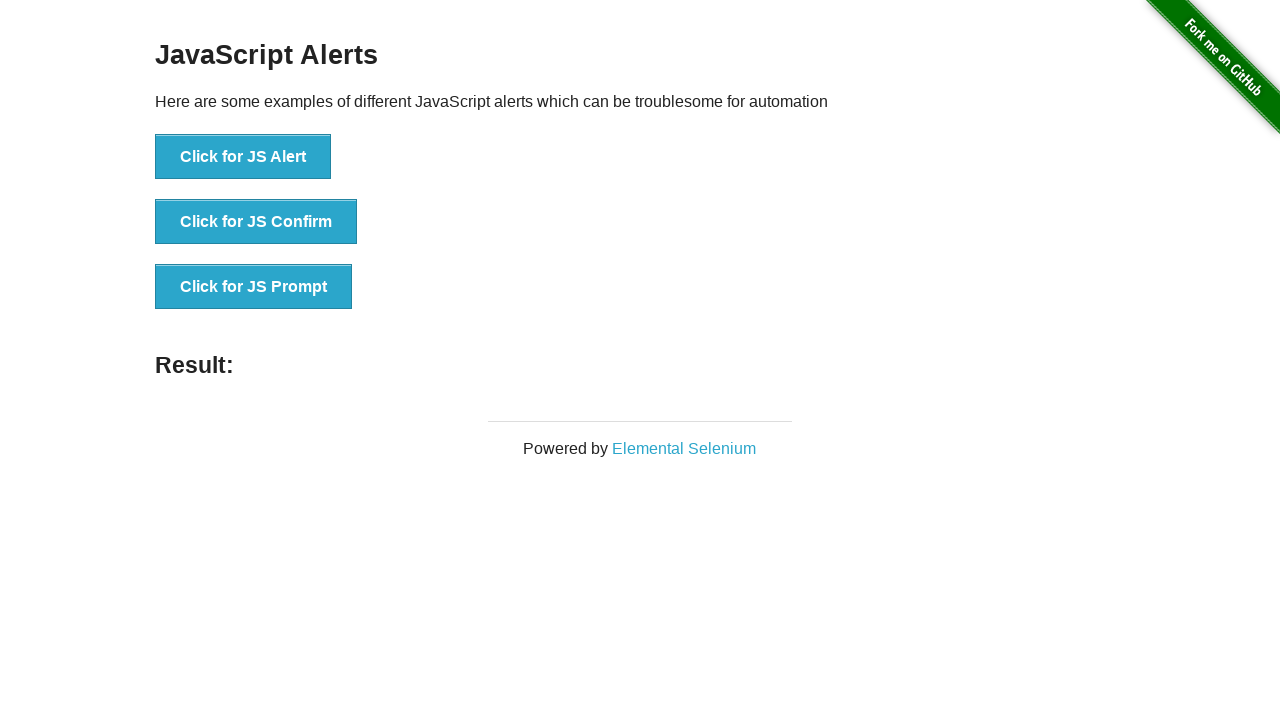

Clicked the 'Click for JS Alert' button at (243, 157) on xpath=//button[text()='Click for JS Alert']
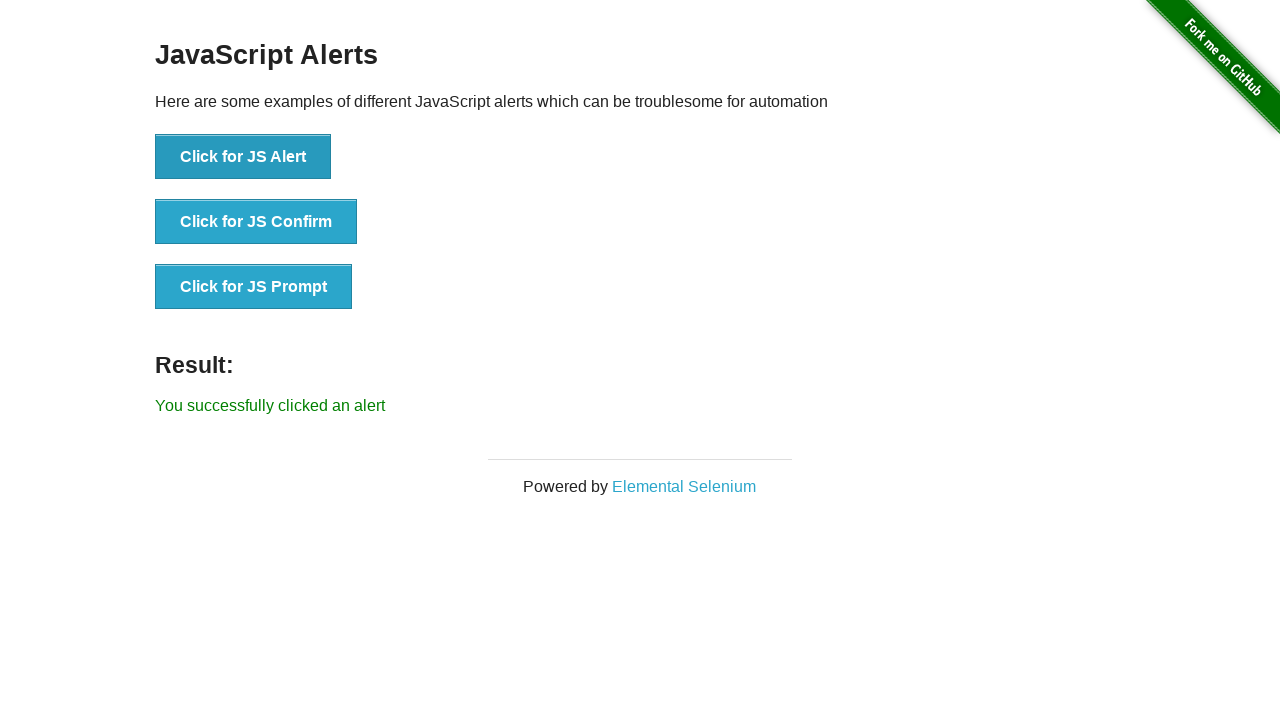

Result element appeared on the page
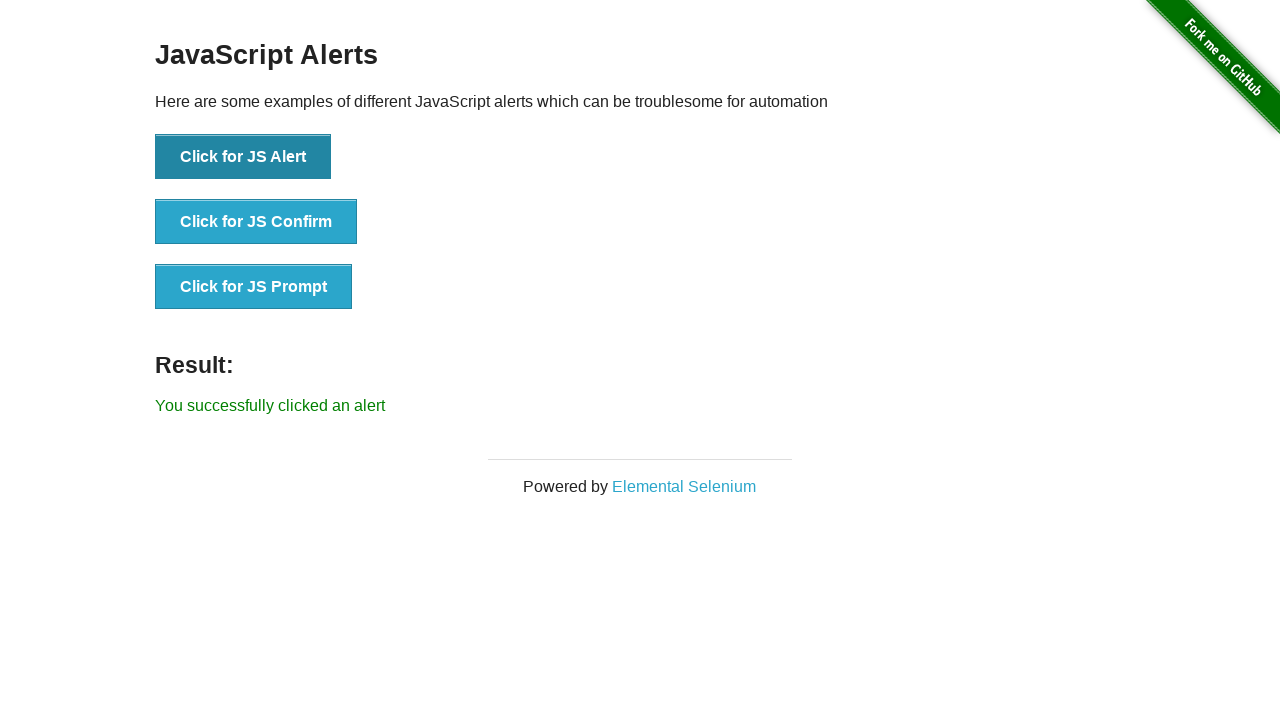

Retrieved result text: 'You successfully clicked an alert'
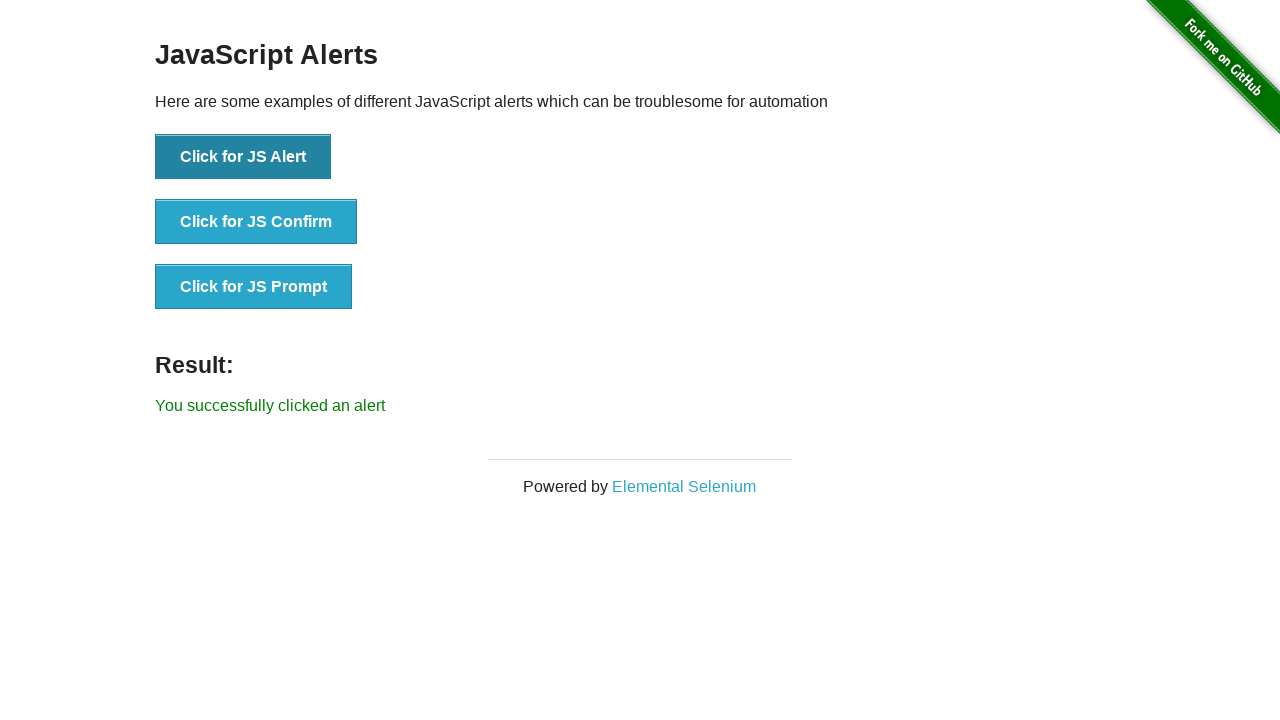

Verified result message matches expected text: 'You successfully clicked an alert'
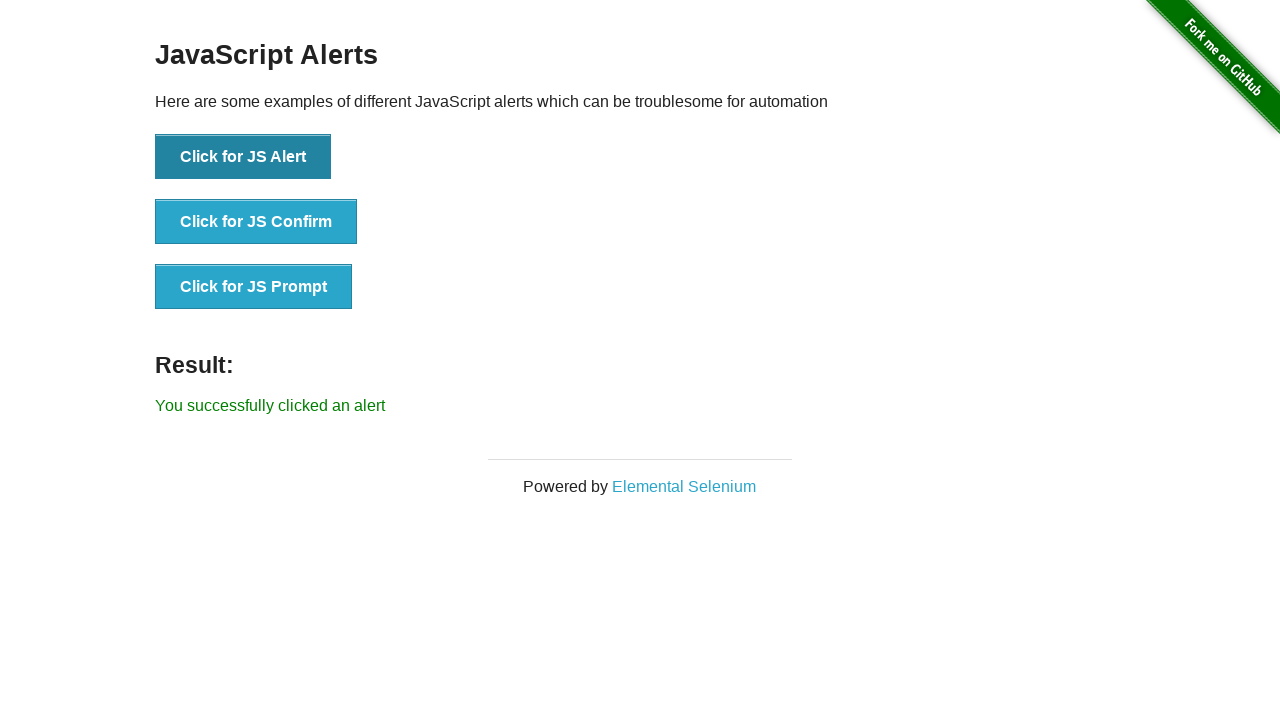

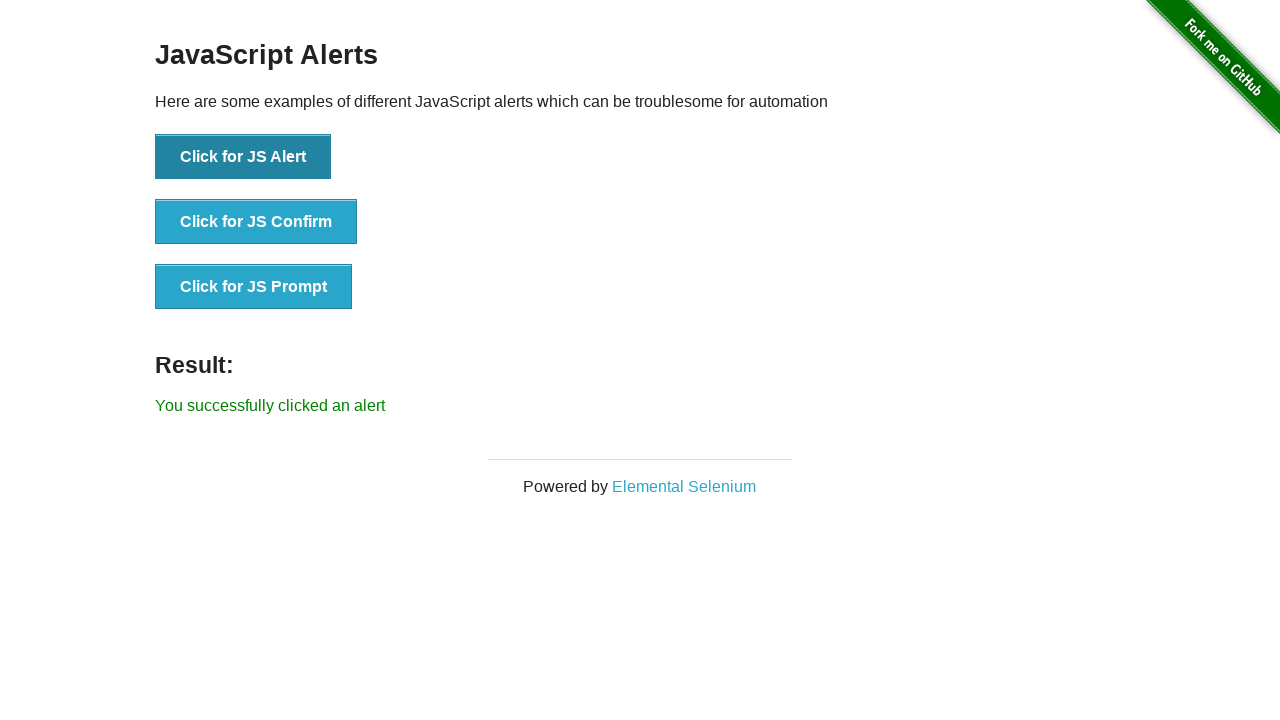